Tests the search functionality on the Tsinghua University Research and Protection Center for Excavated Texts website by entering a search keyword, submitting the search, and navigating through paginated results.

Starting URL: http://www.ctwx.tsinghua.edu.cn/index.htm

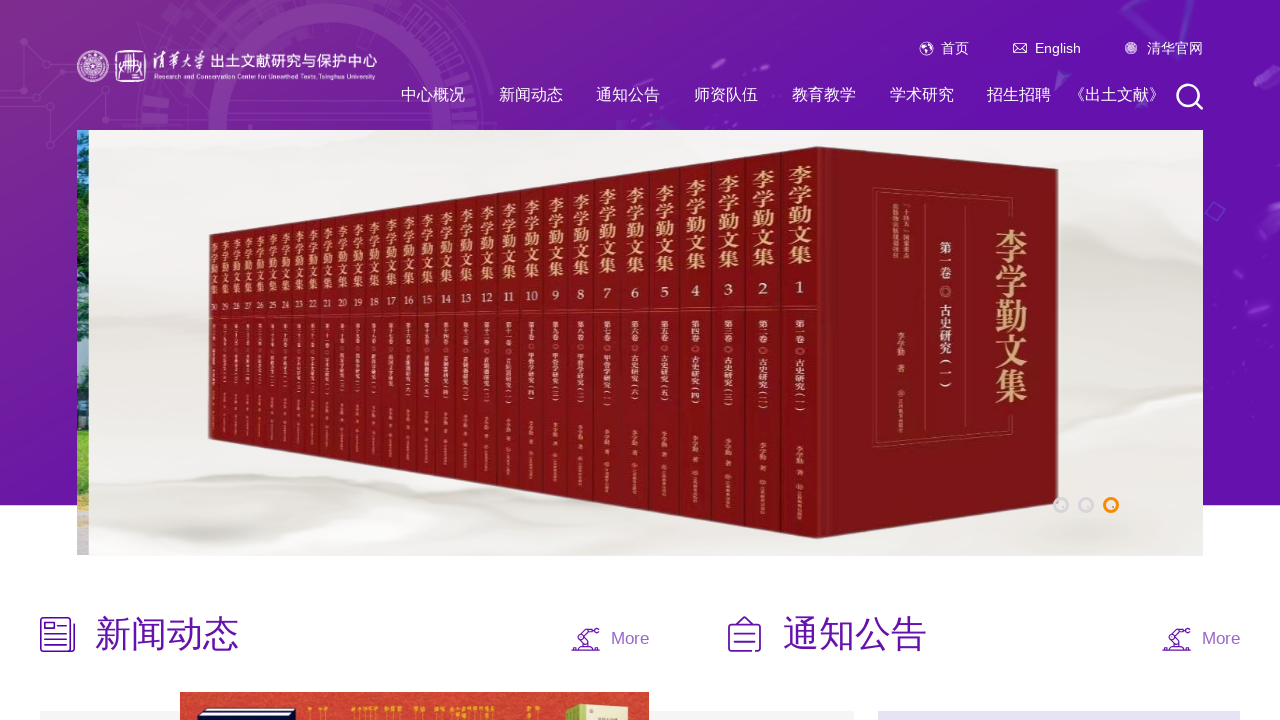

Hovered over search form button to reveal search input at (1190, 96) on xpath=//form/button/input
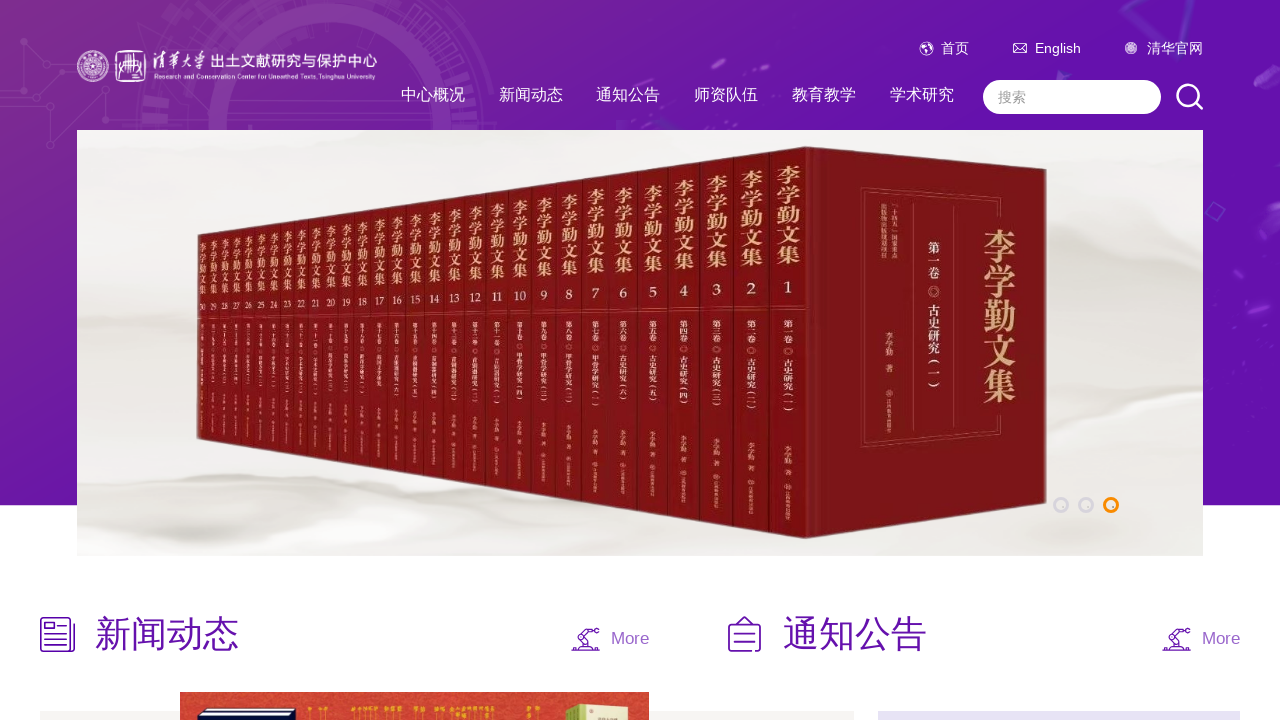

Search input field appeared
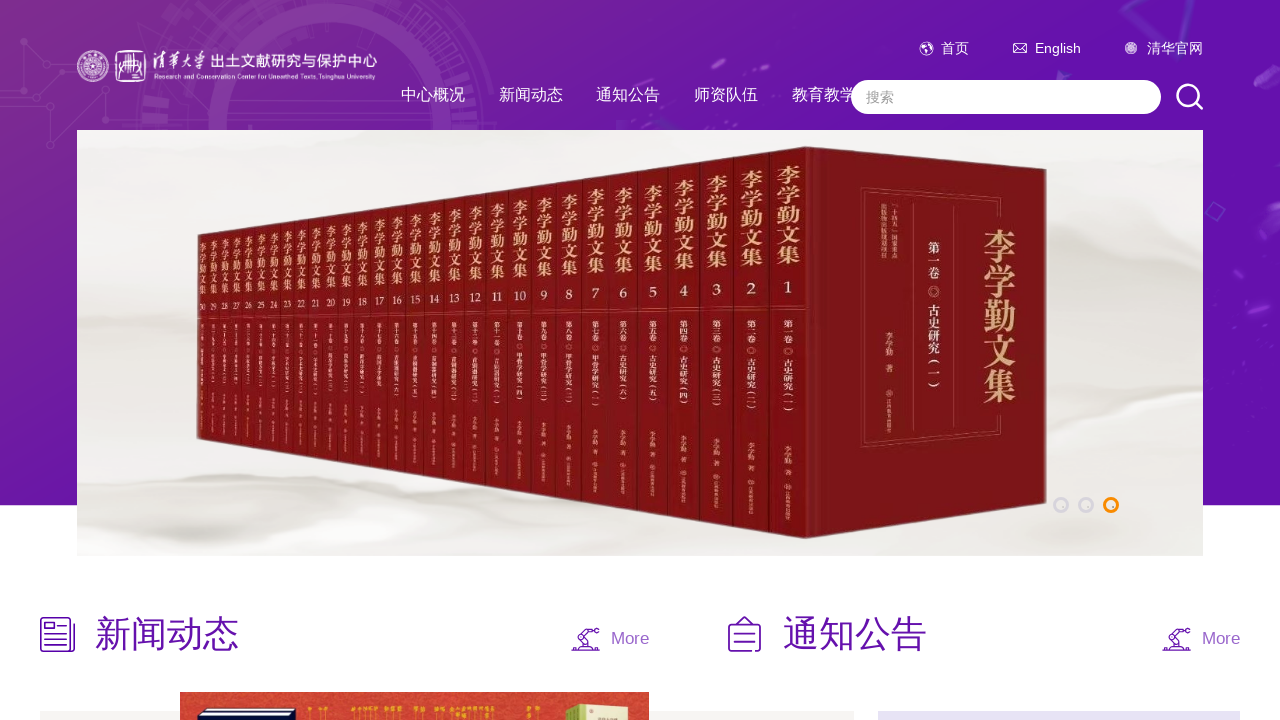

Filled search field with keyword '尹至' on #showkeycode1015273
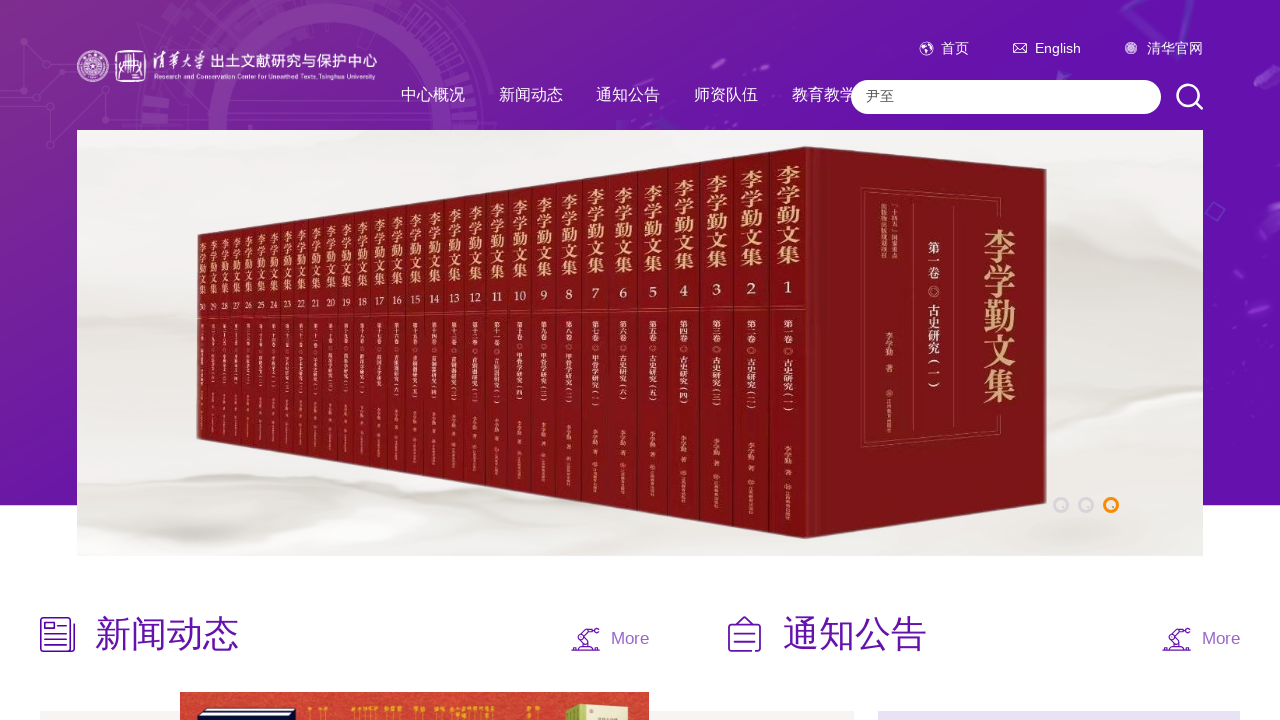

Submitted search form by pressing Enter on #showkeycode1015273
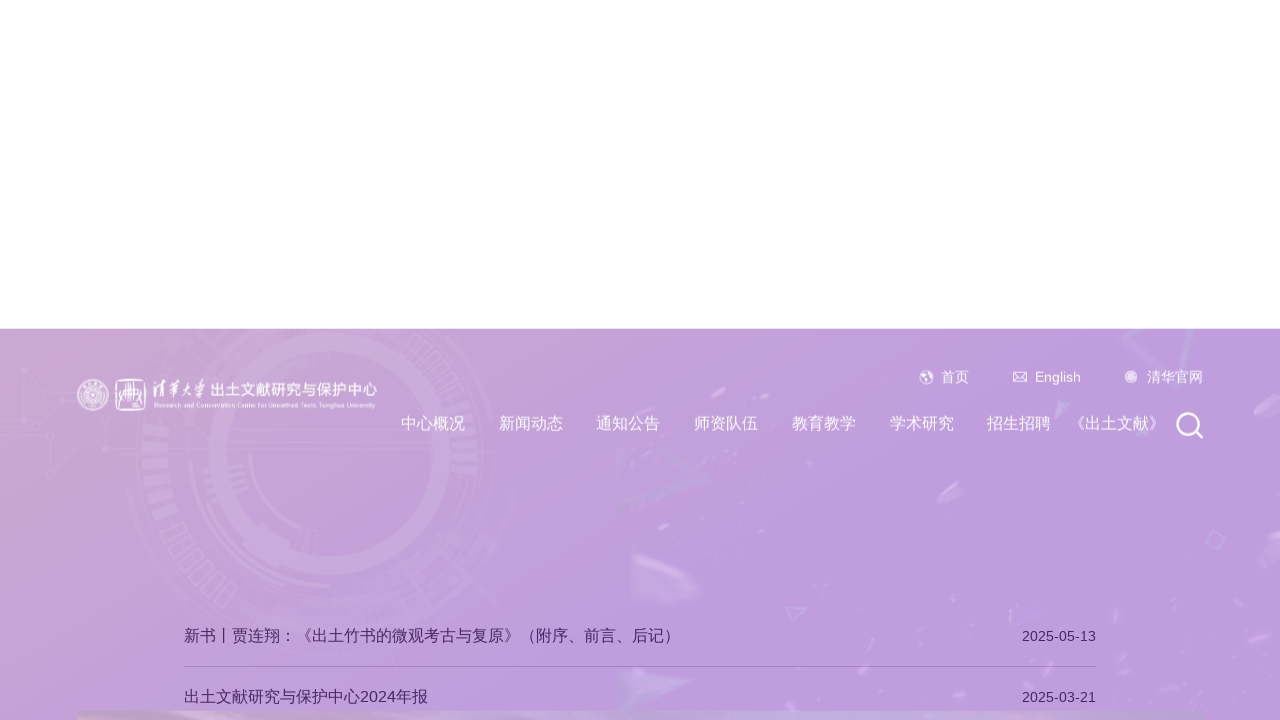

Search results loaded successfully
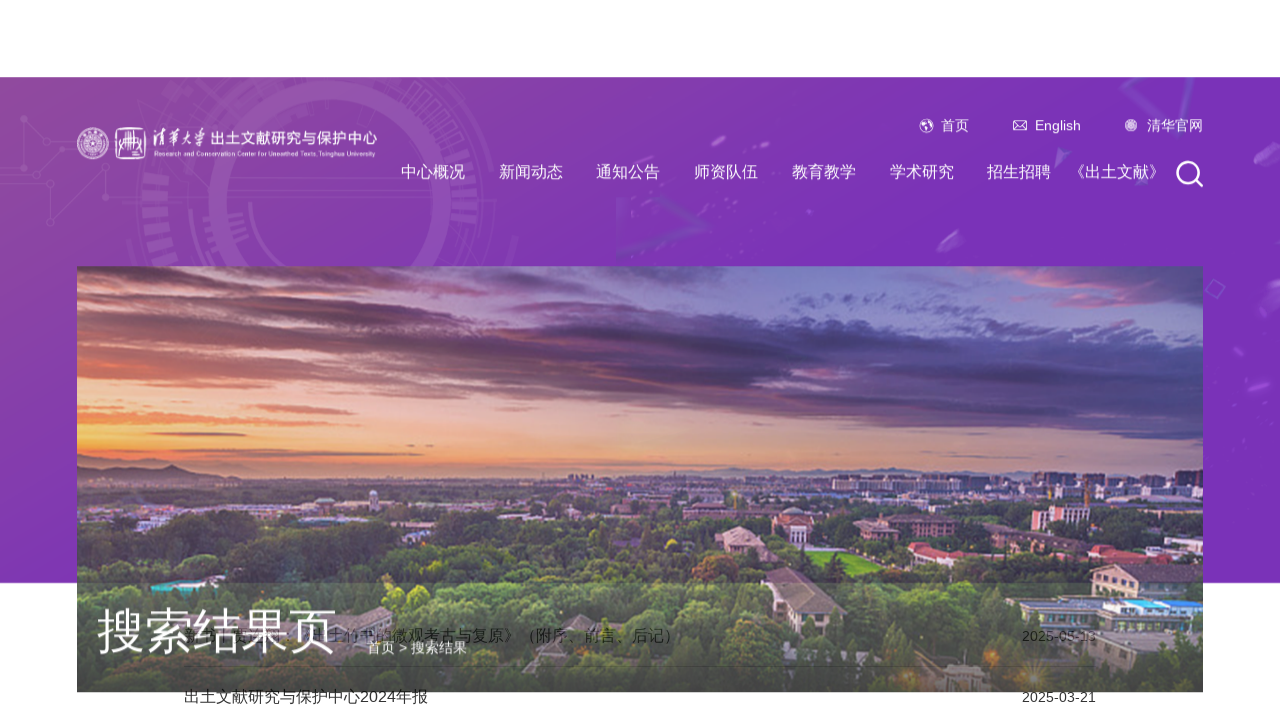

Clicked next page button at (635, 410) on text=下一页
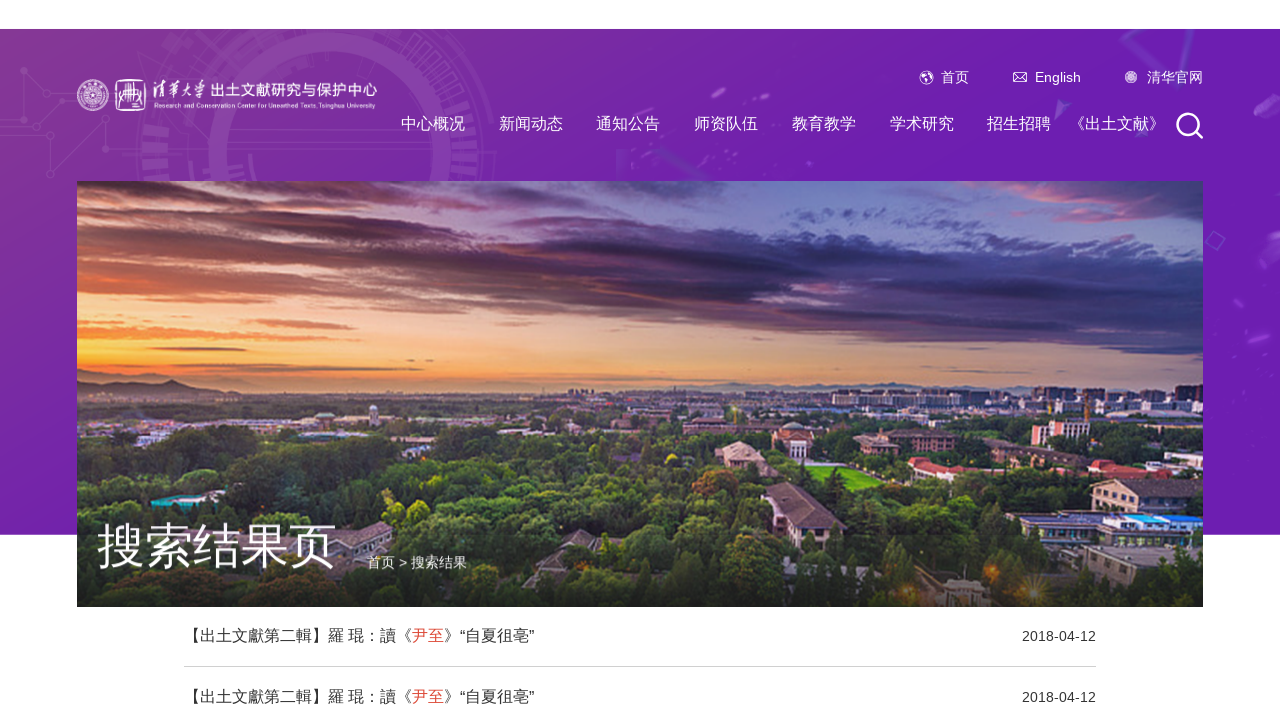

Next page results loaded successfully
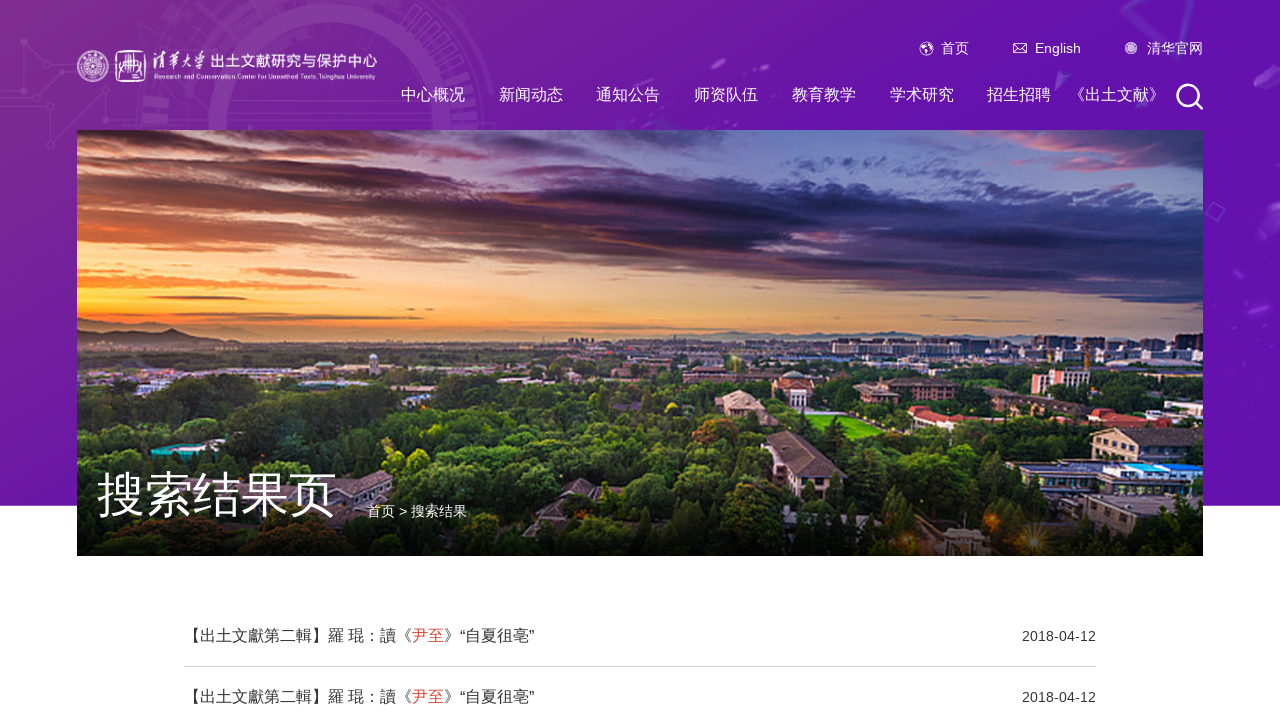

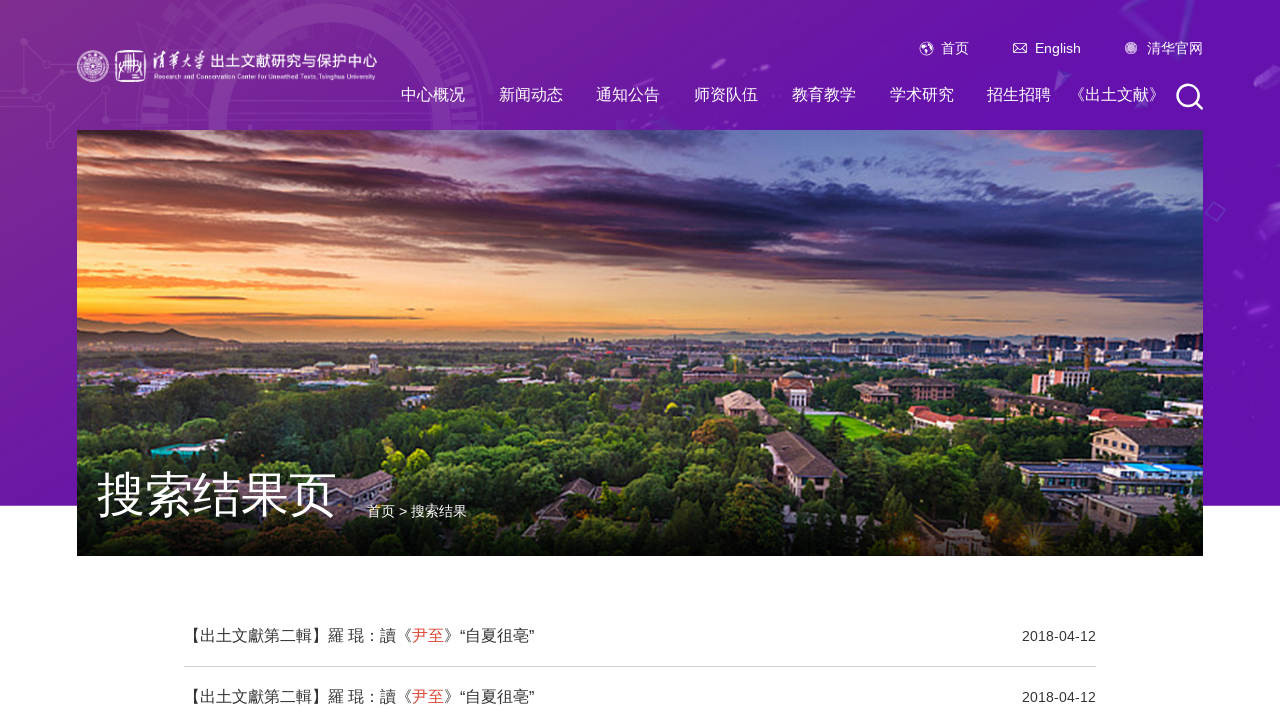